Tests the age form by entering a name and age, then submitting and verifying the result message

Starting URL: https://kristinek.github.io/site/examples/age.html

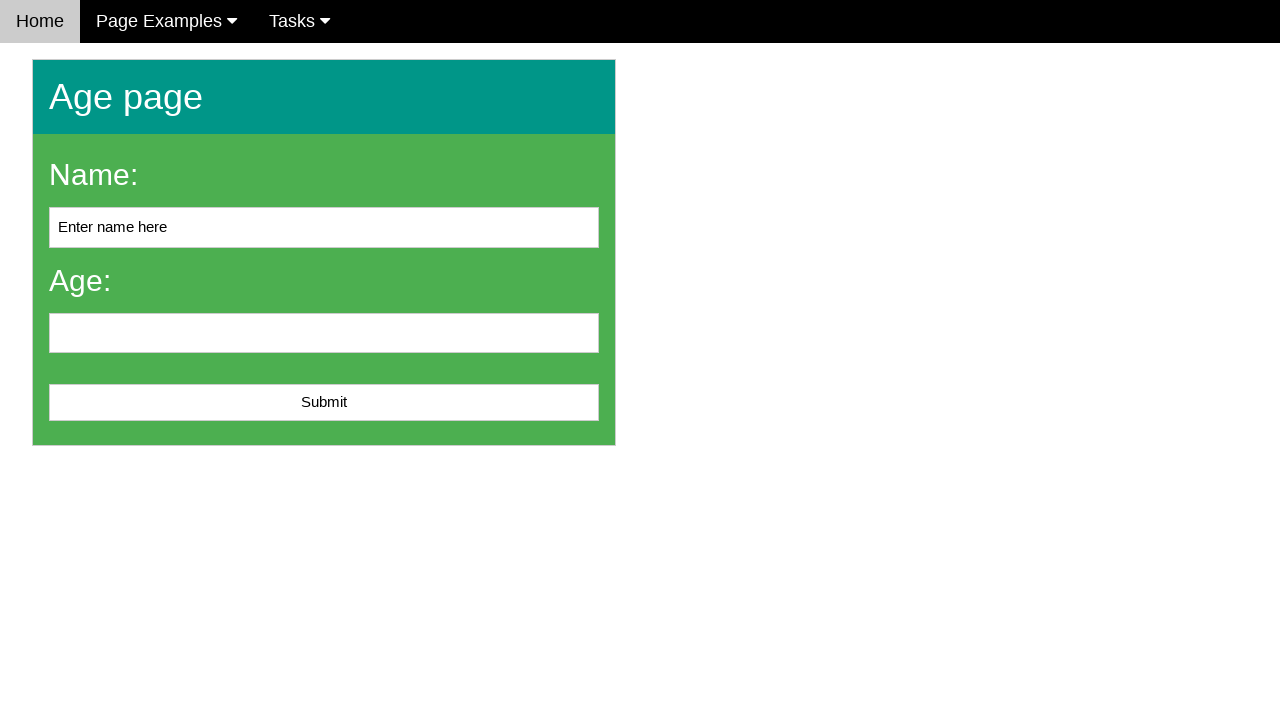

Filled name field with 'John Smith' on #name
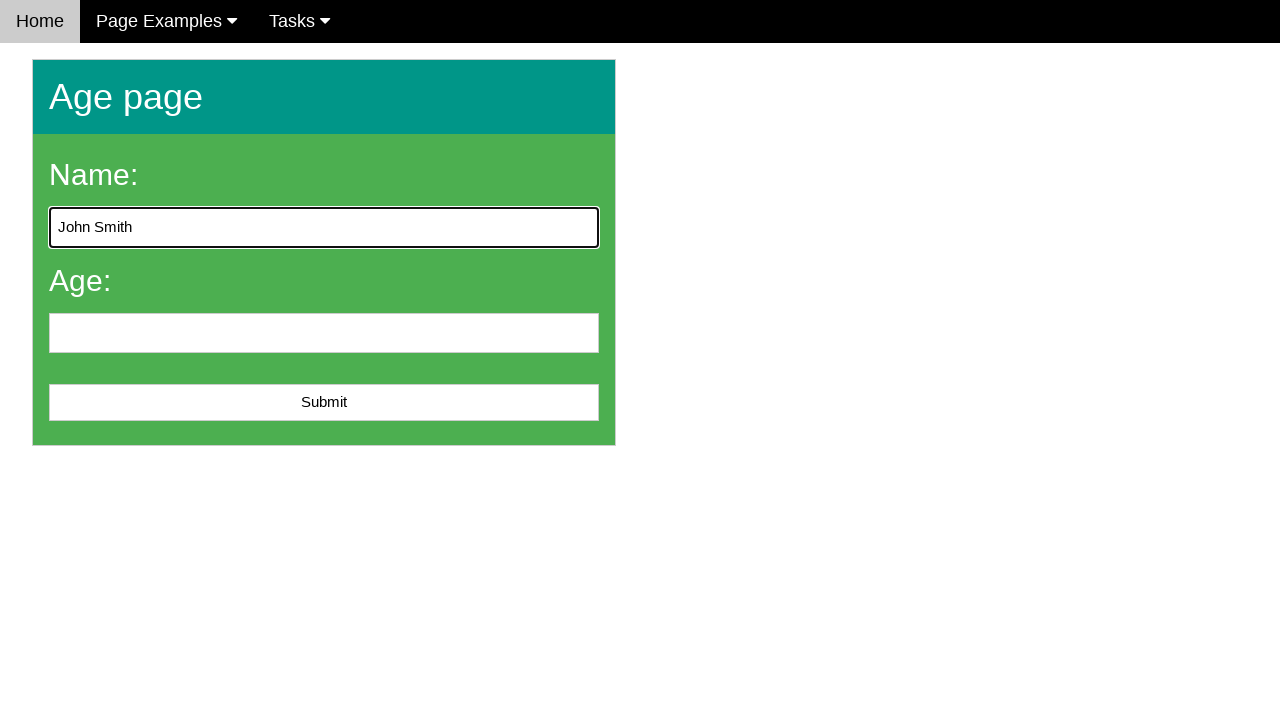

Filled age field with '25' on #age
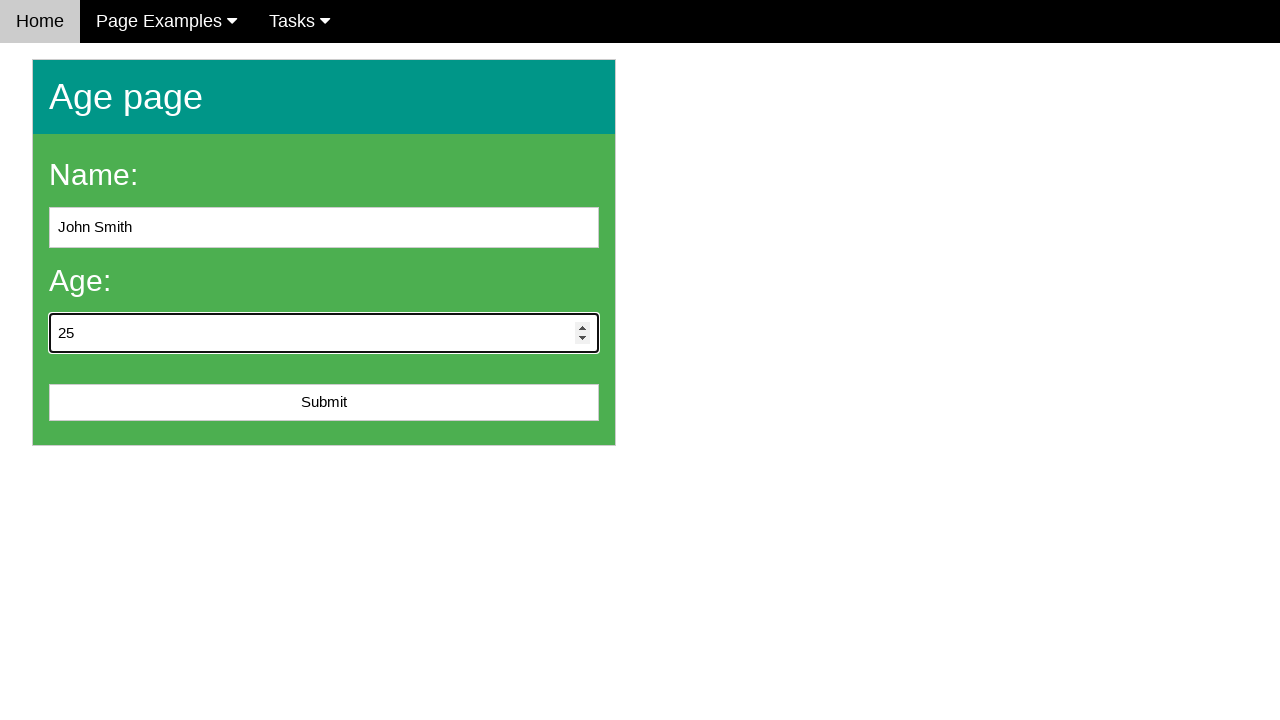

Clicked submit button to submit age form at (324, 403) on #submit
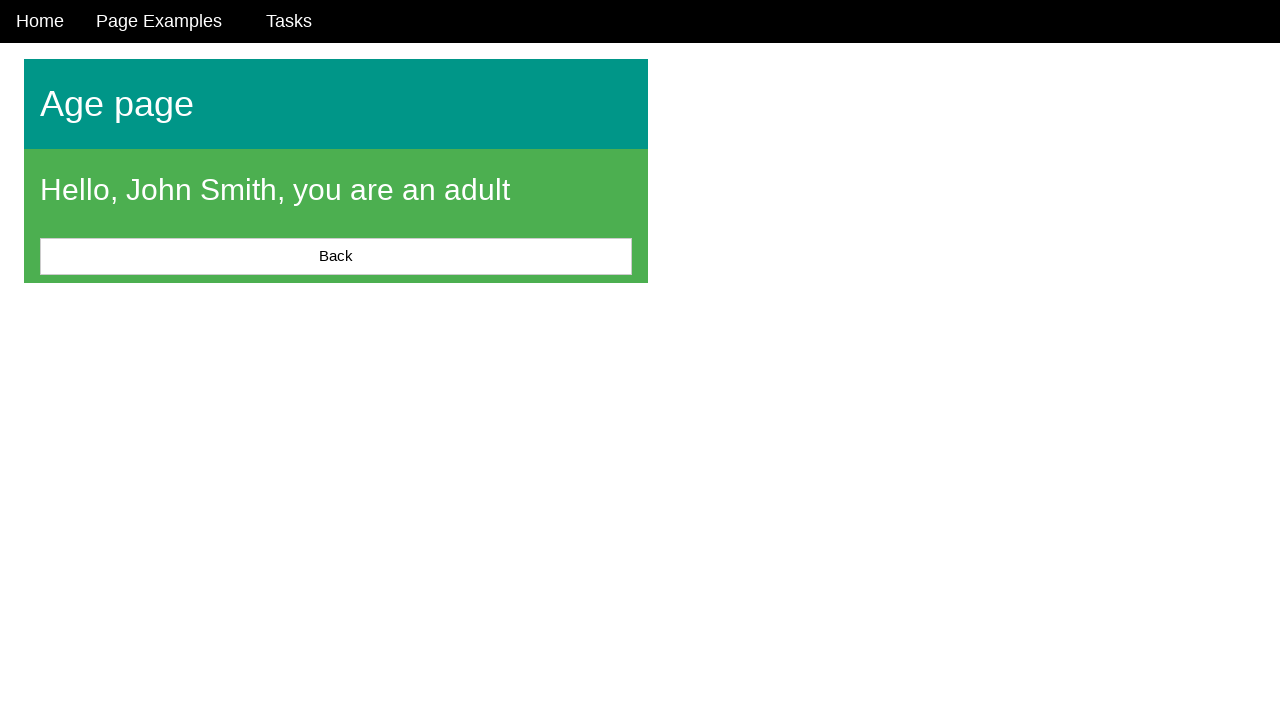

Located result message element
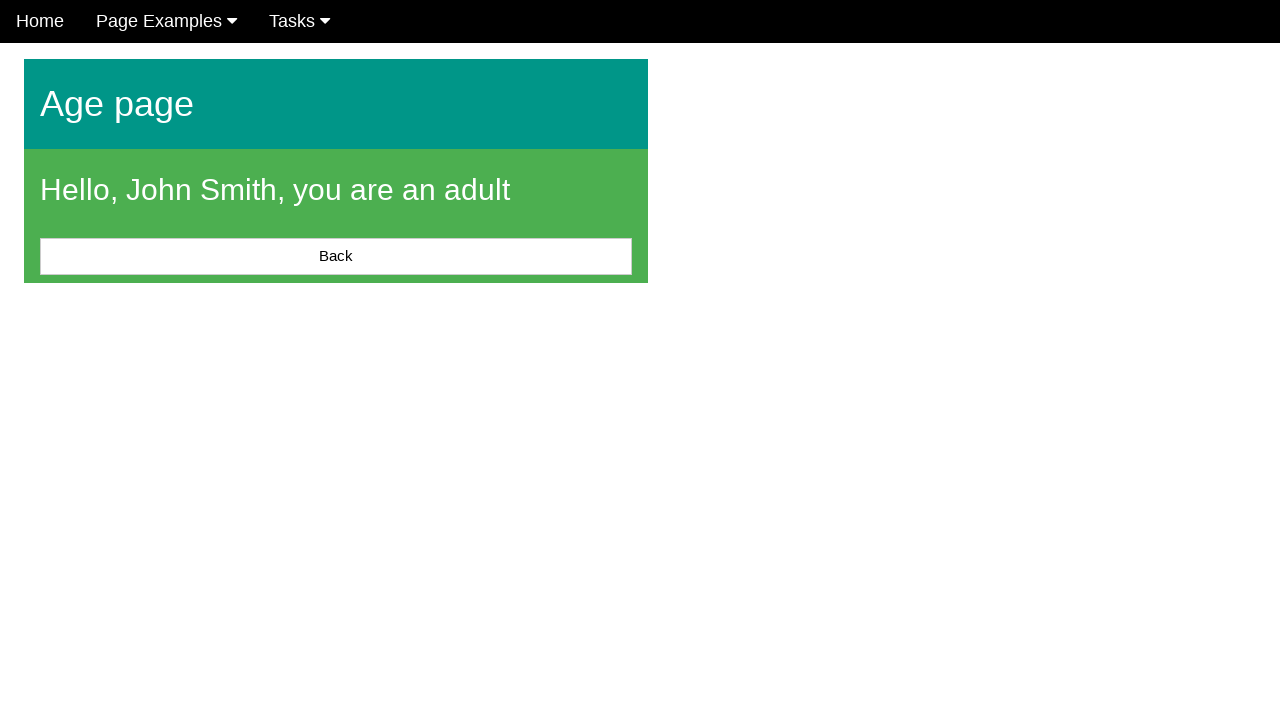

Result message appeared on page
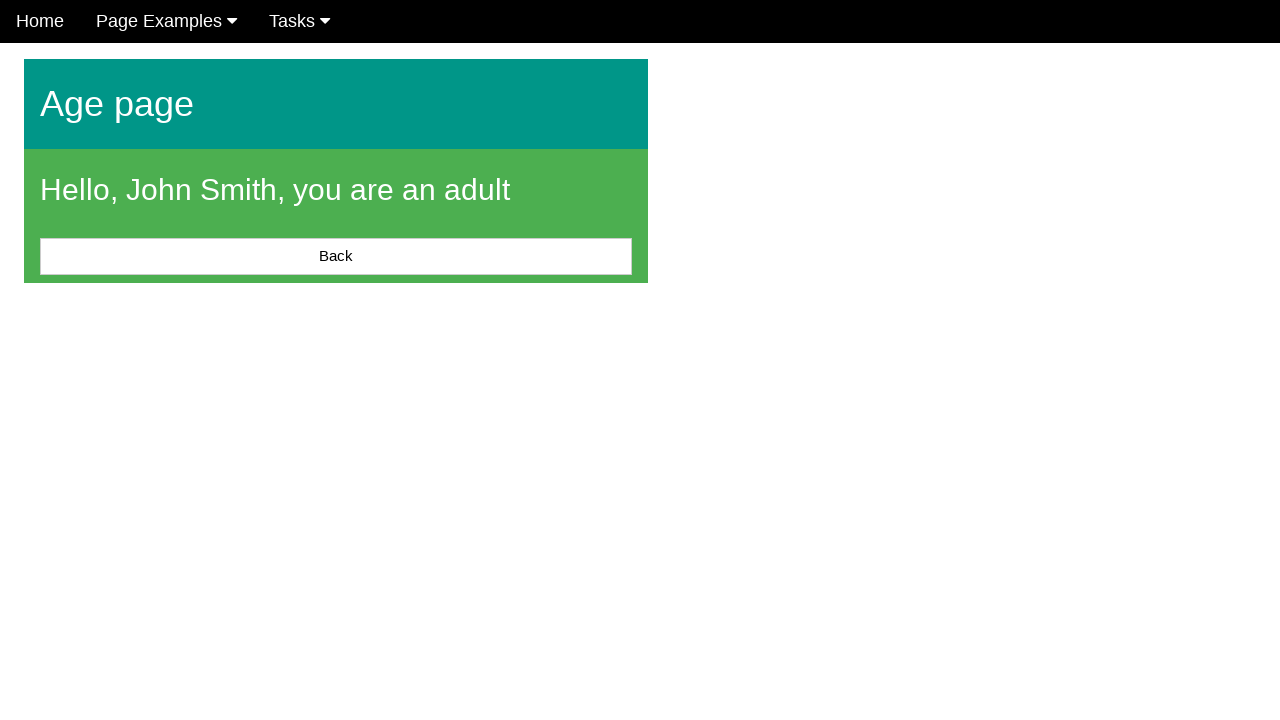

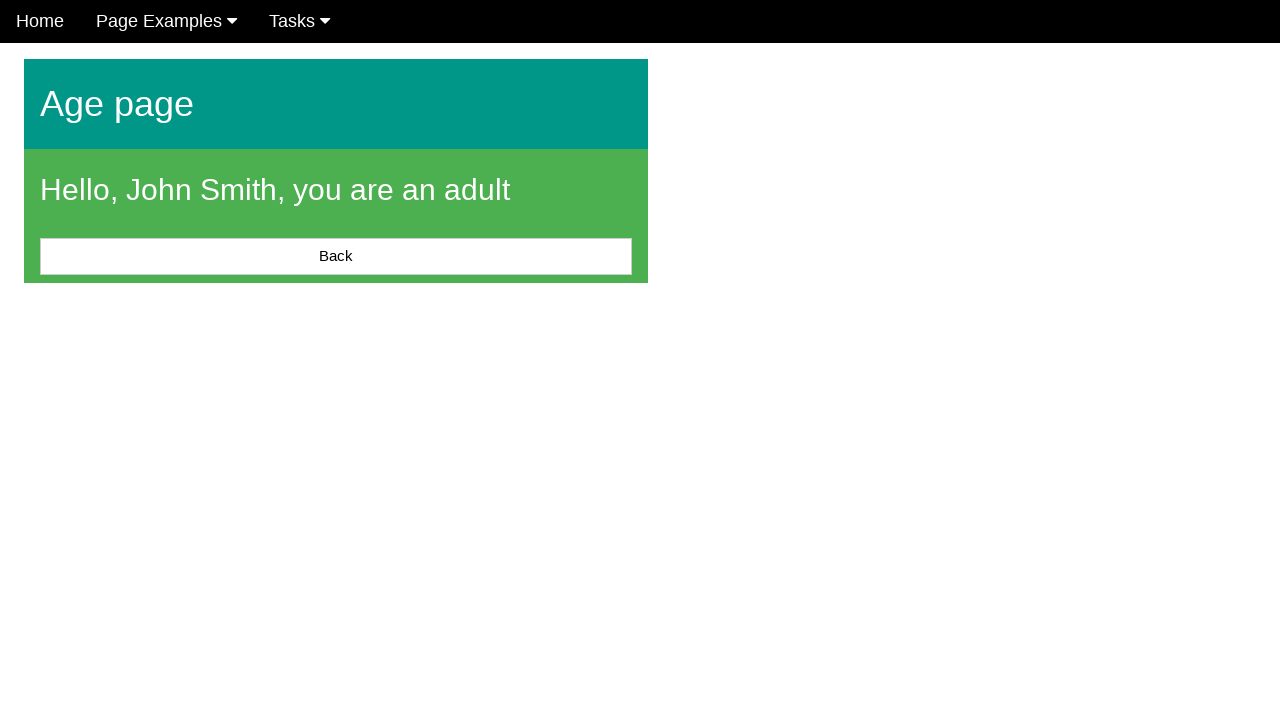